Tests the mortgage calculator by entering a purchase price value, clicking to show advanced options, and selecting a start month from a dropdown

Starting URL: https://www.mlcalc.com

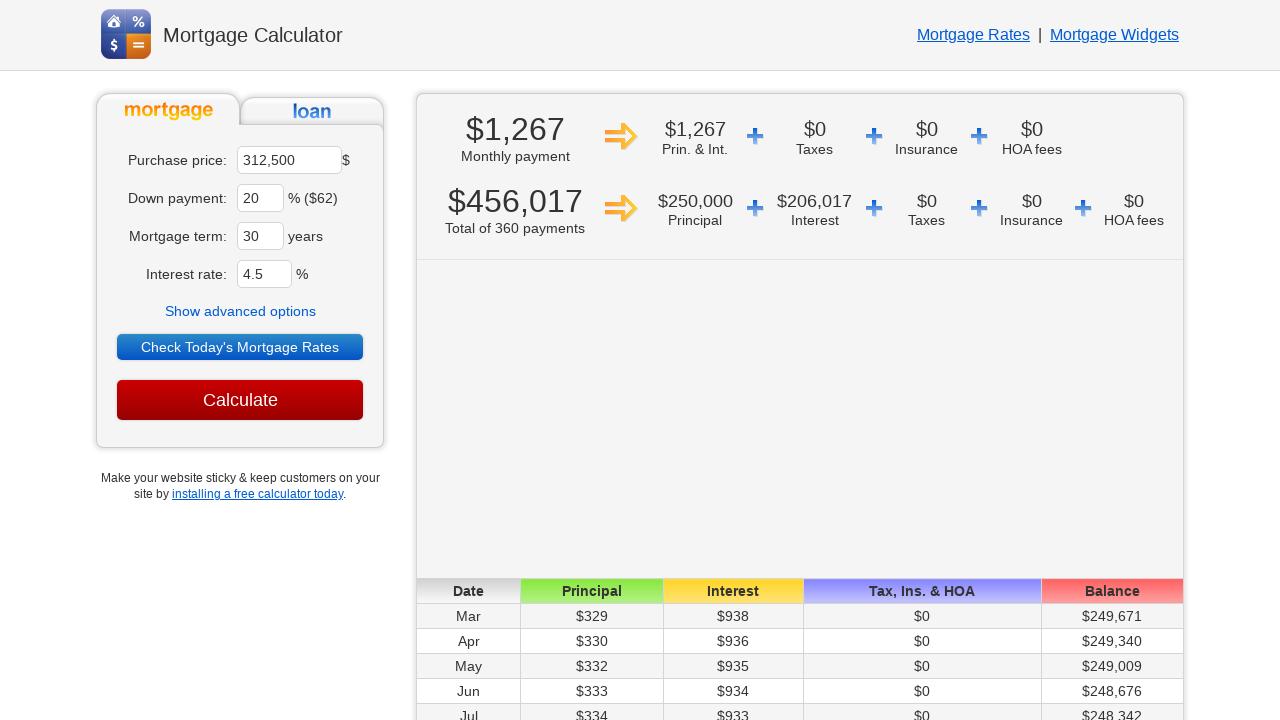

Cleared the purchase price field on //*[@id='ma']
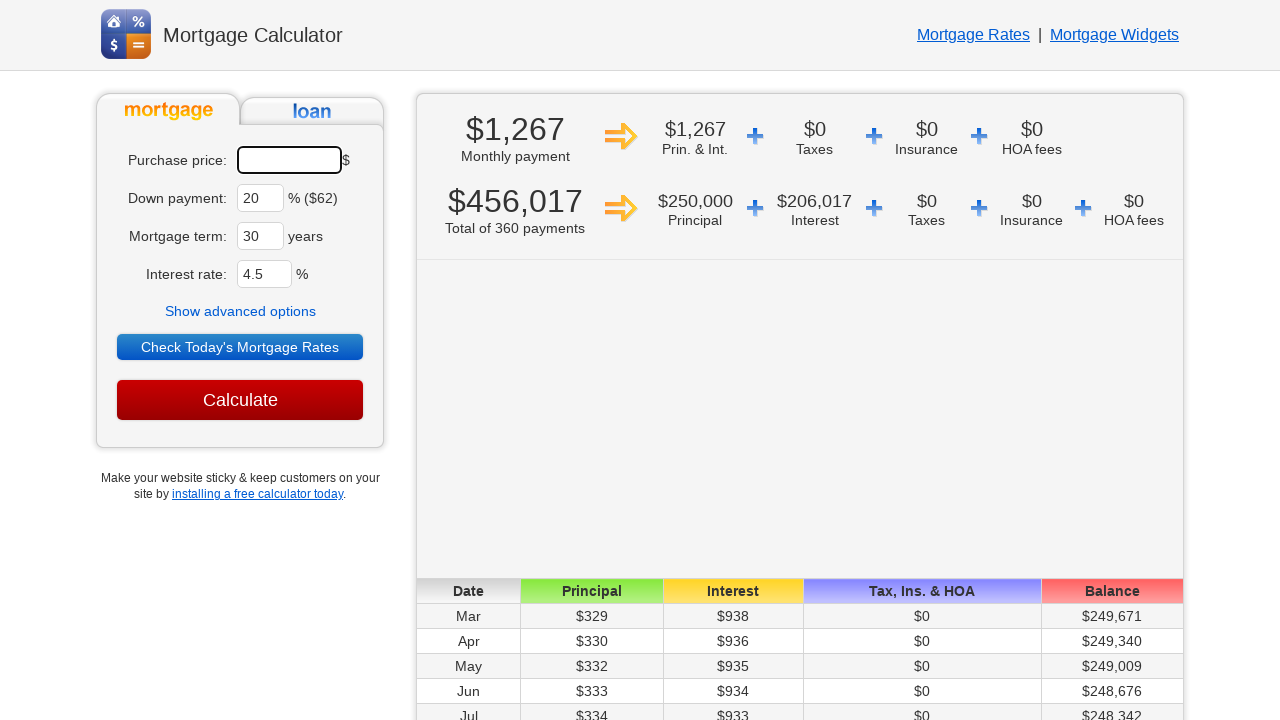

Entered purchase price value of 400000 on #ma
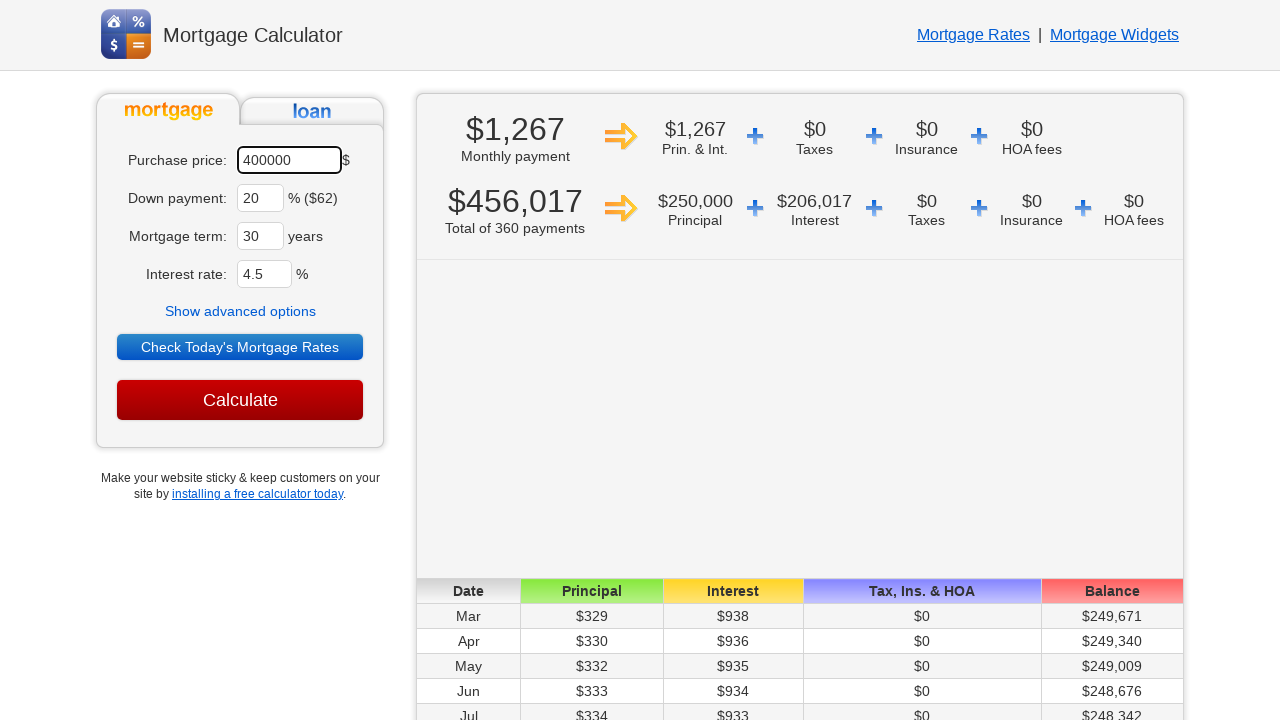

Clicked on 'Show advanced options' button at (240, 311) on text=Show advanced options
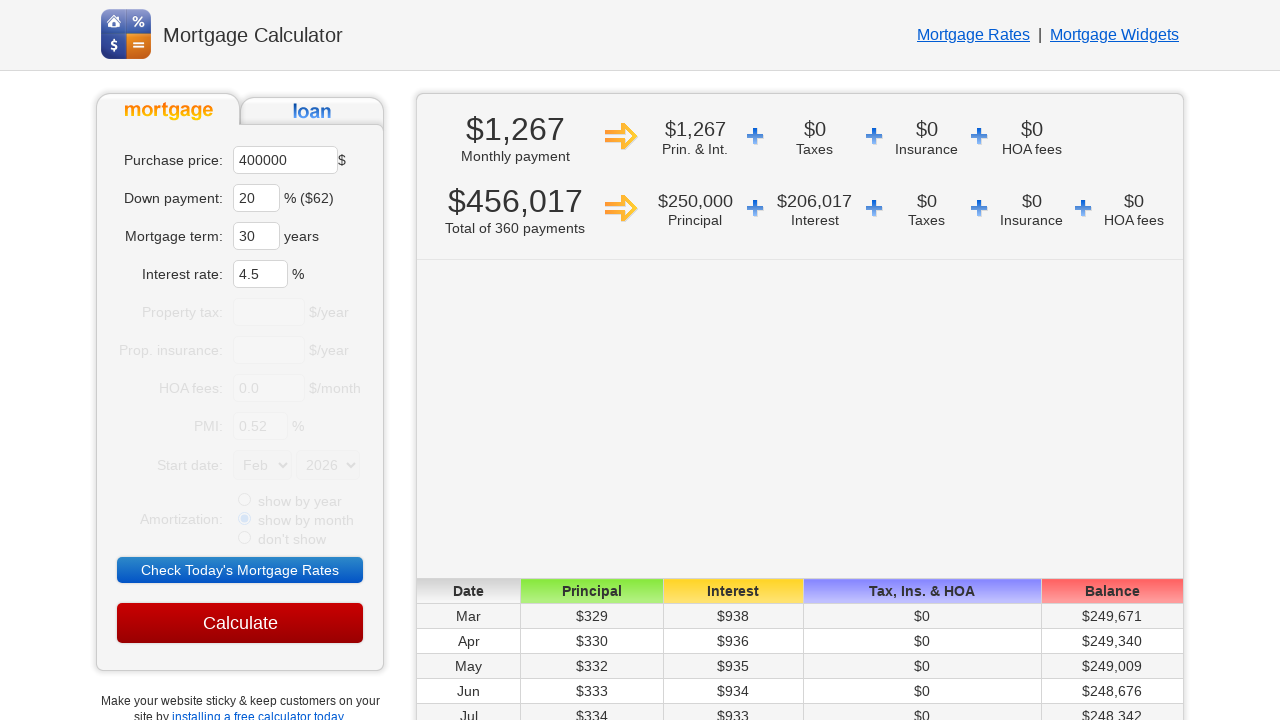

Waited 1000ms for advanced options to appear
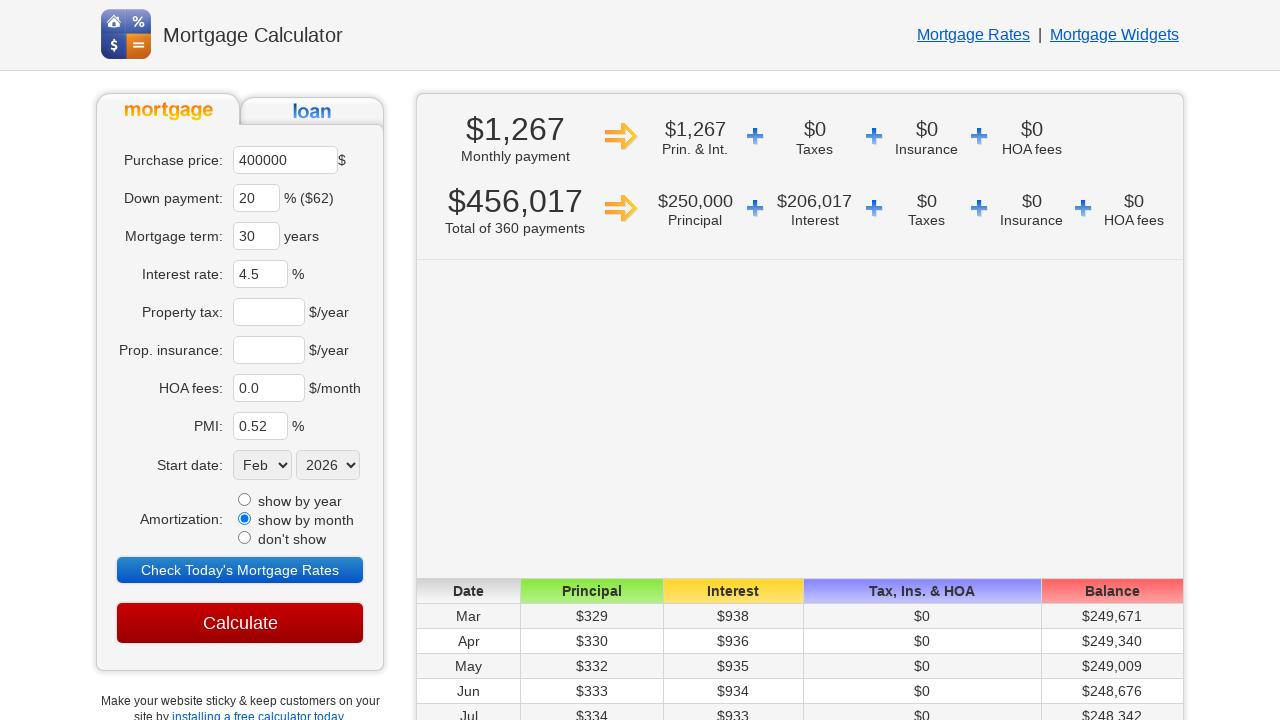

Selected 'Oct' from the start month dropdown on select[name='sm']
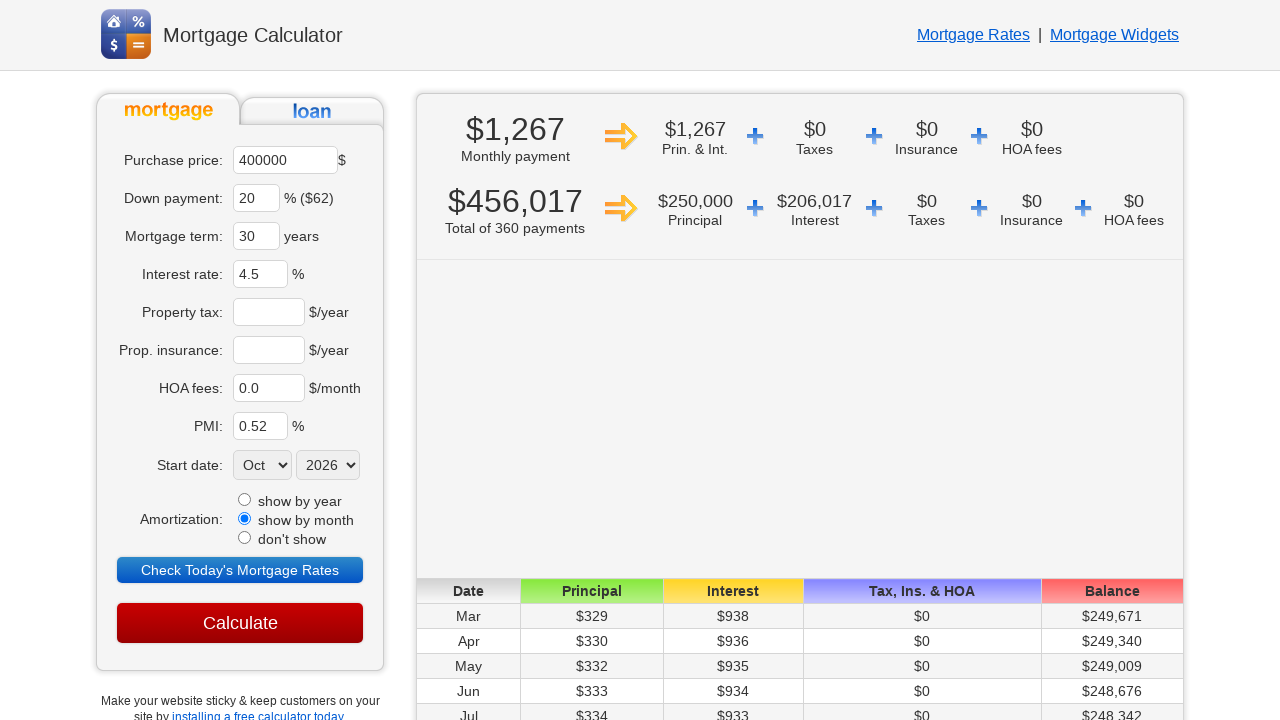

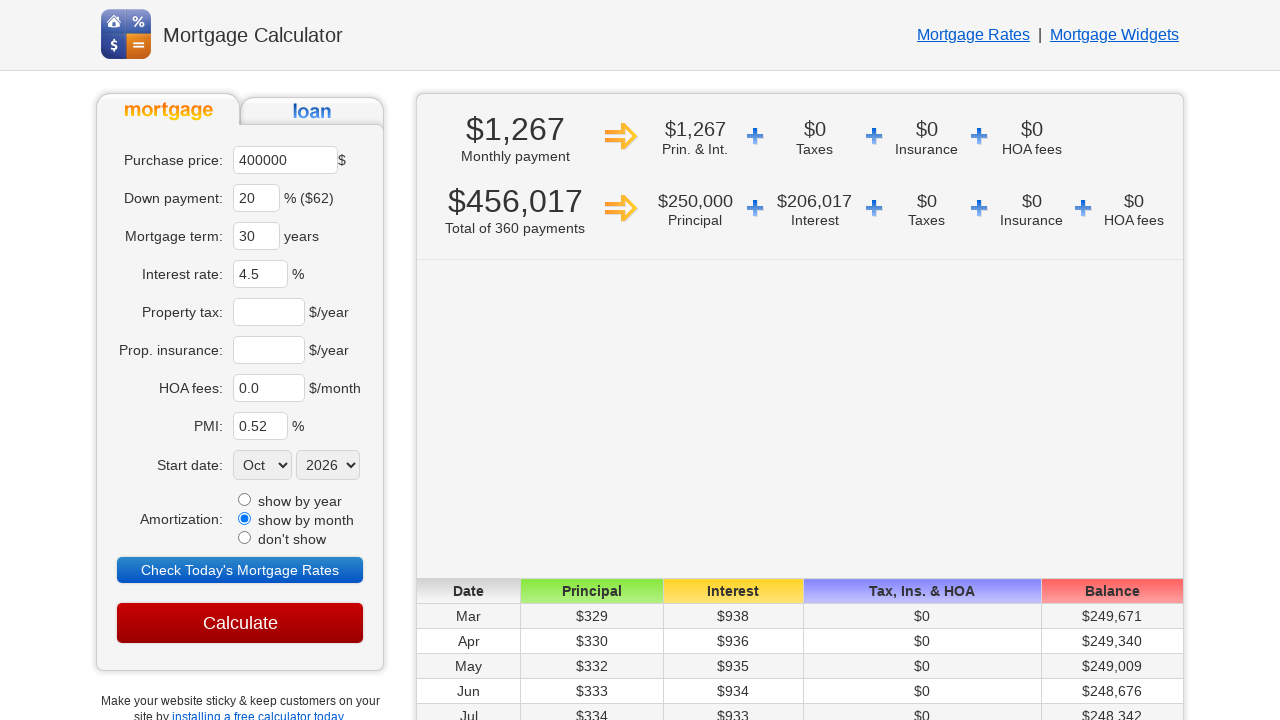